Tests a form interaction by reading a hidden attribute value from an element, performing a mathematical calculation on it, filling the result into an answer field, checking two checkboxes, and submitting the form.

Starting URL: http://suninjuly.github.io/get_attribute.html

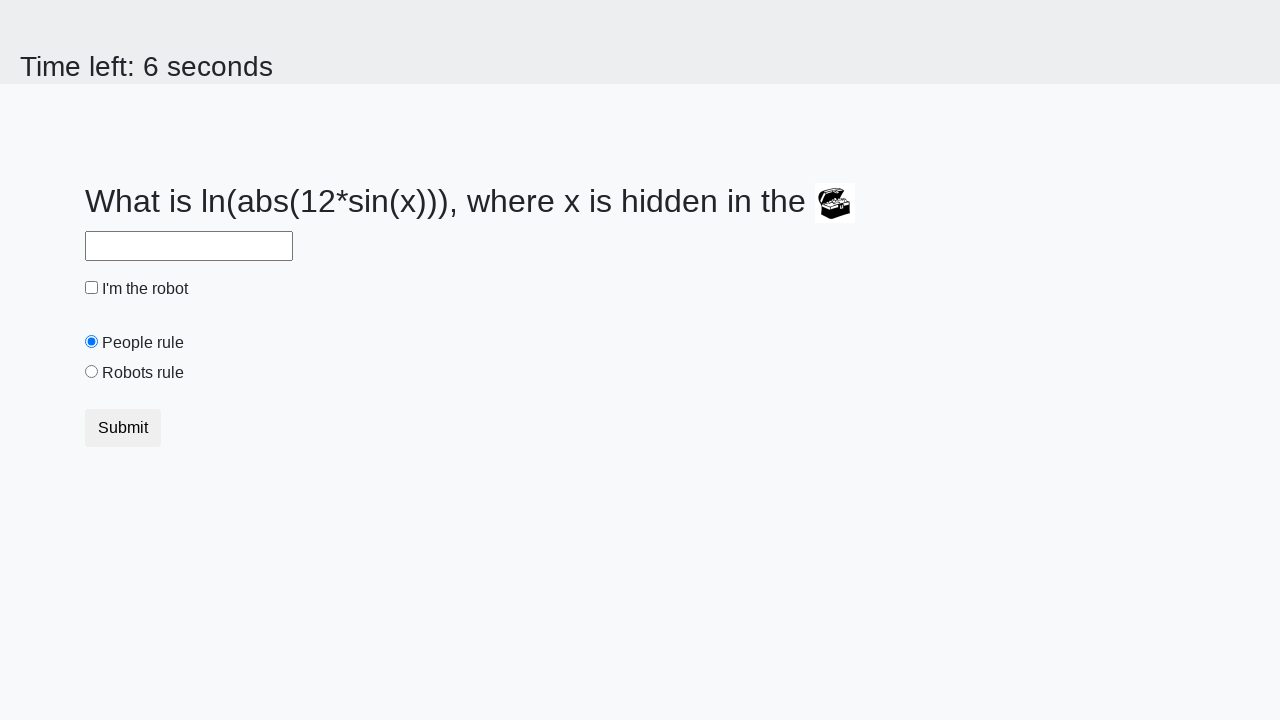

Located treasure element with ID 'treasure'
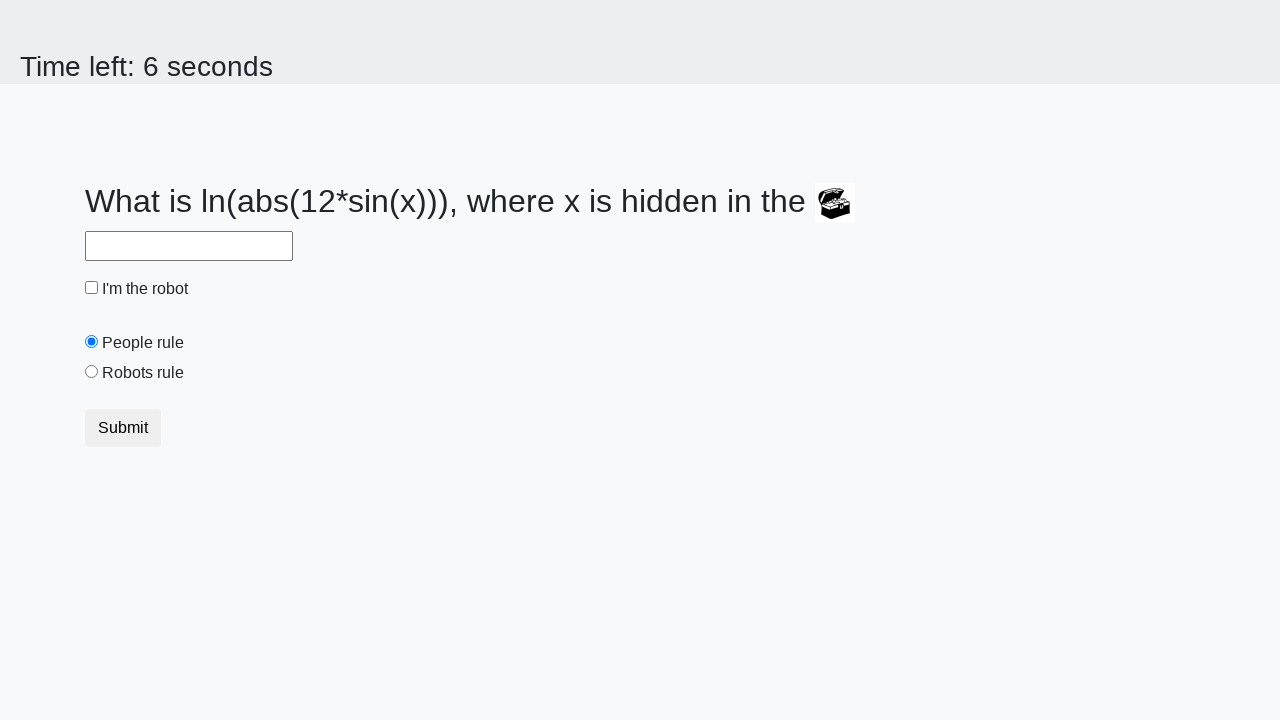

Retrieved hidden attribute 'valuex' from treasure element
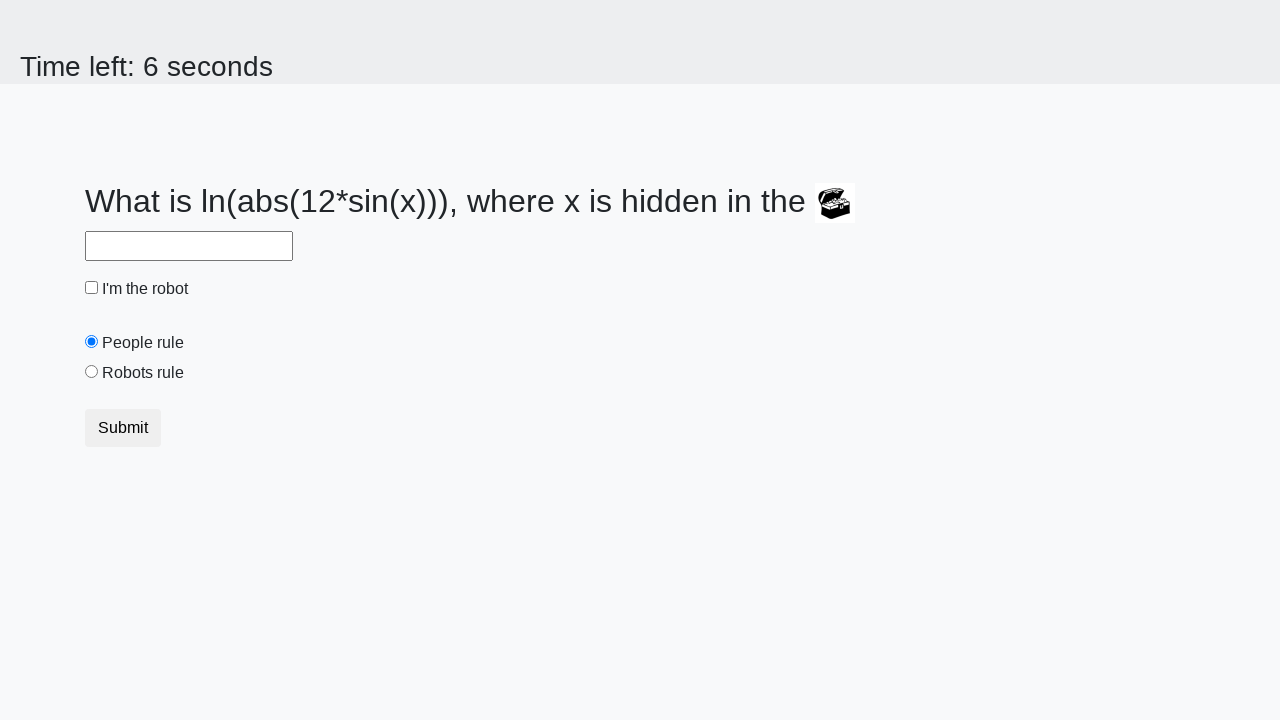

Calculated mathematical result from treasure value using logarithm formula
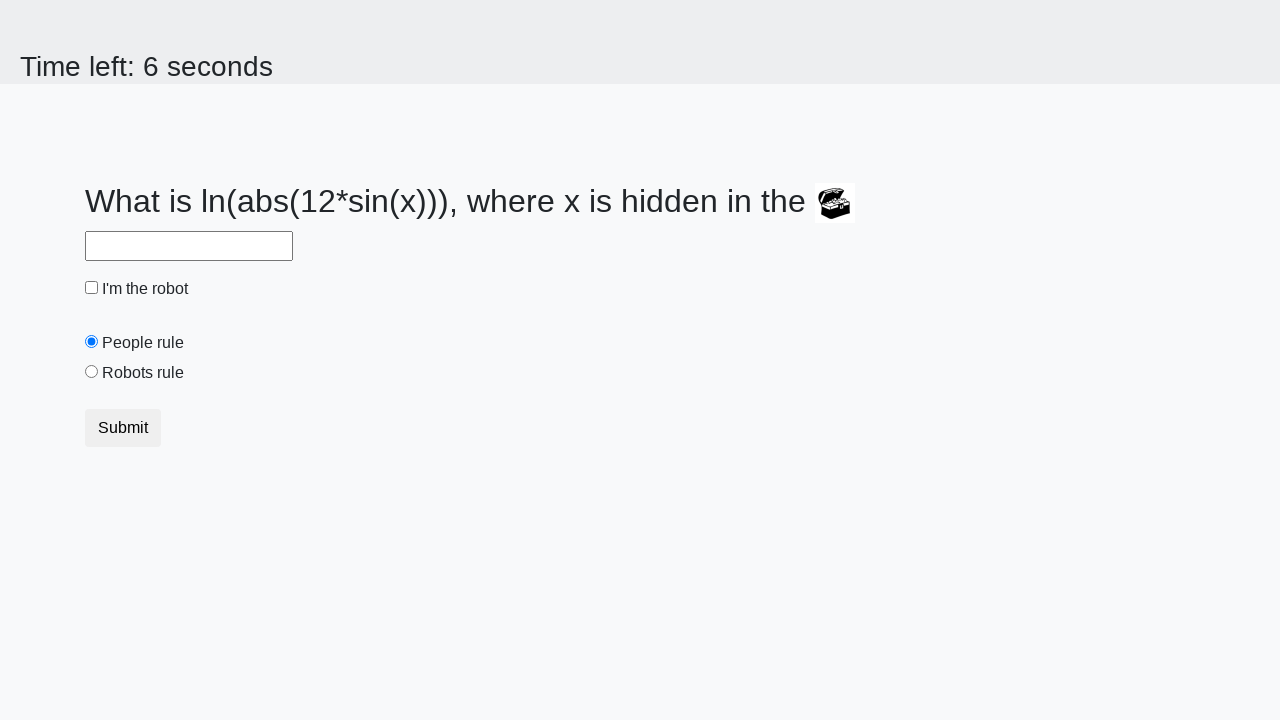

Filled answer field with calculated result on #answer
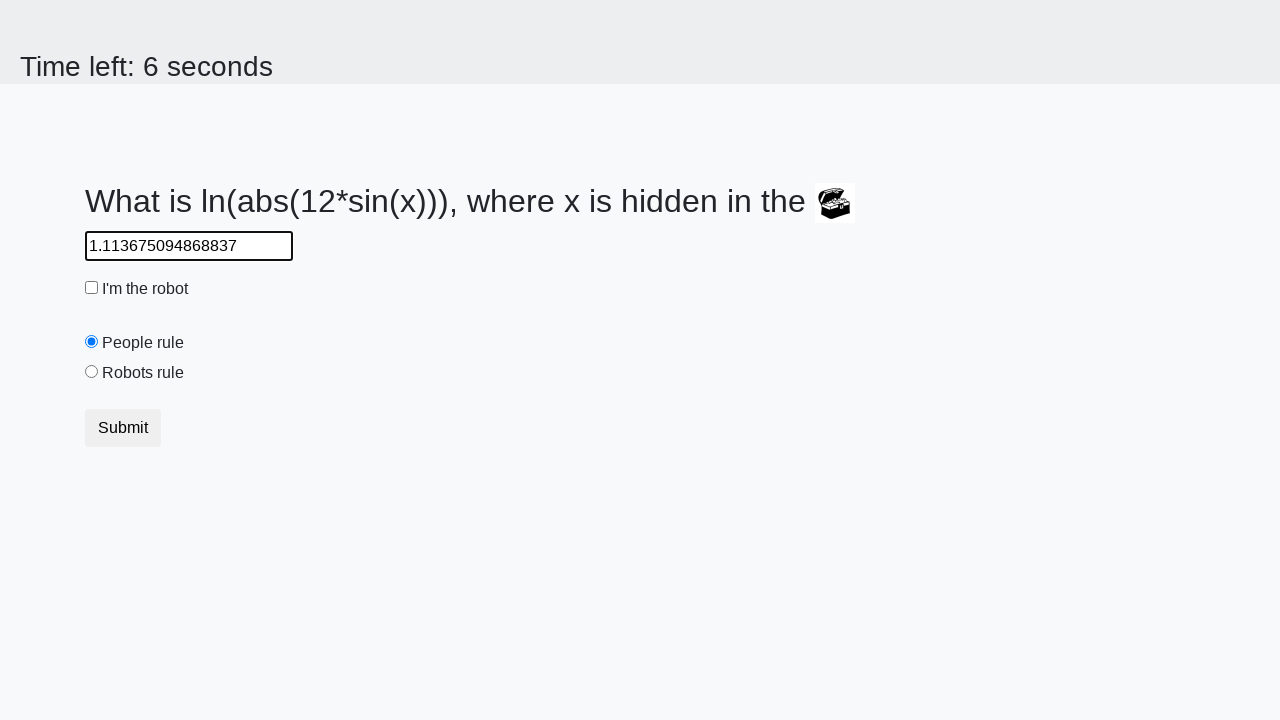

Checked the robot checkbox at (92, 288) on #robotCheckbox
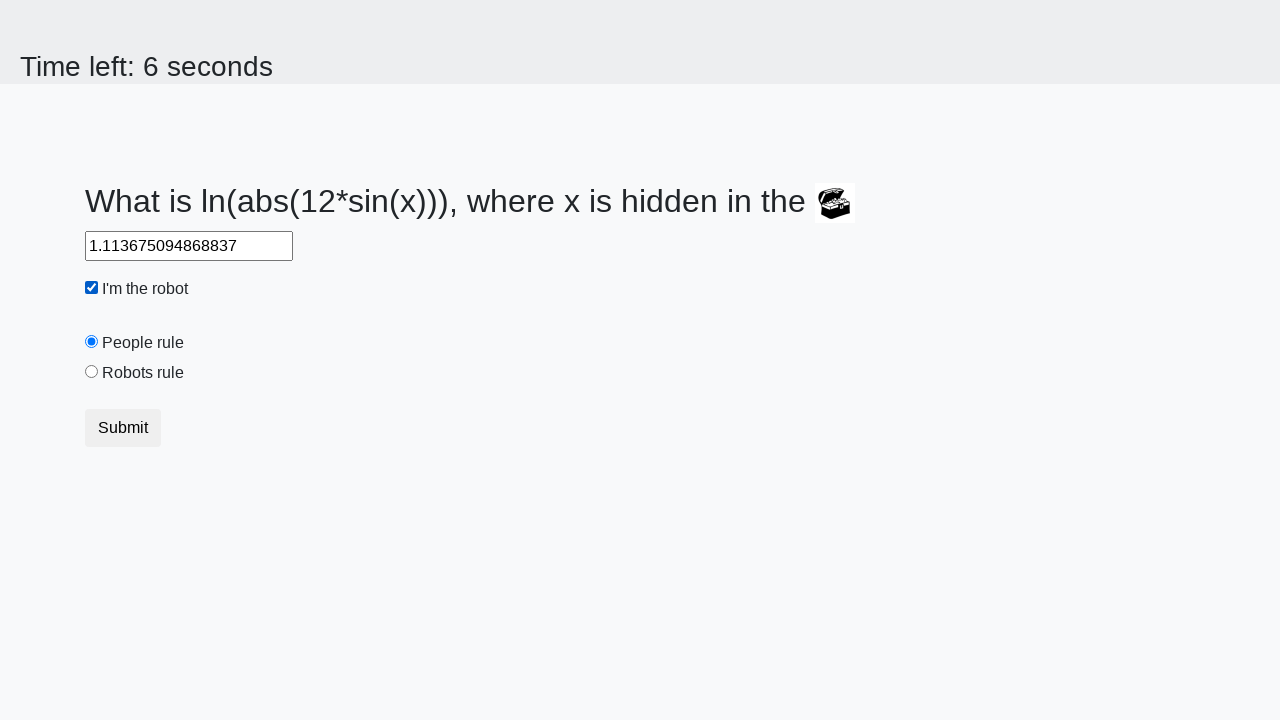

Checked the robots rule checkbox at (92, 372) on #robotsRule
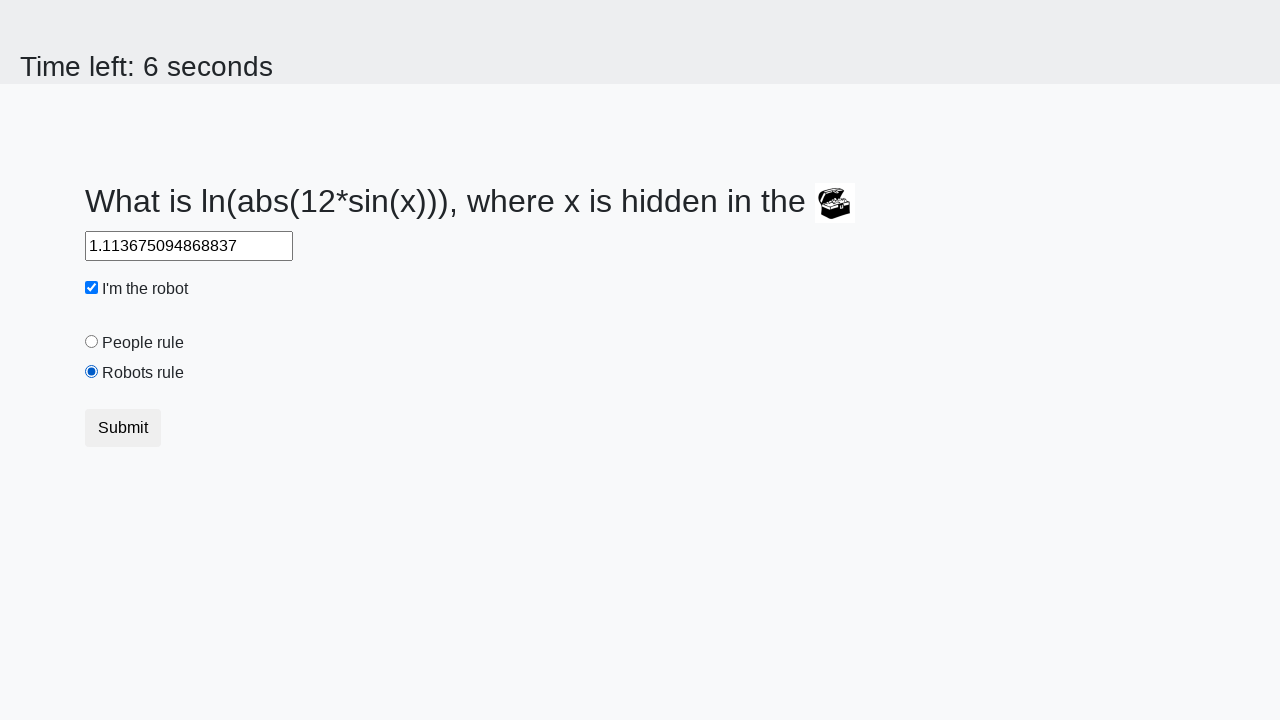

Clicked submit button to submit the form at (123, 428) on text=submit
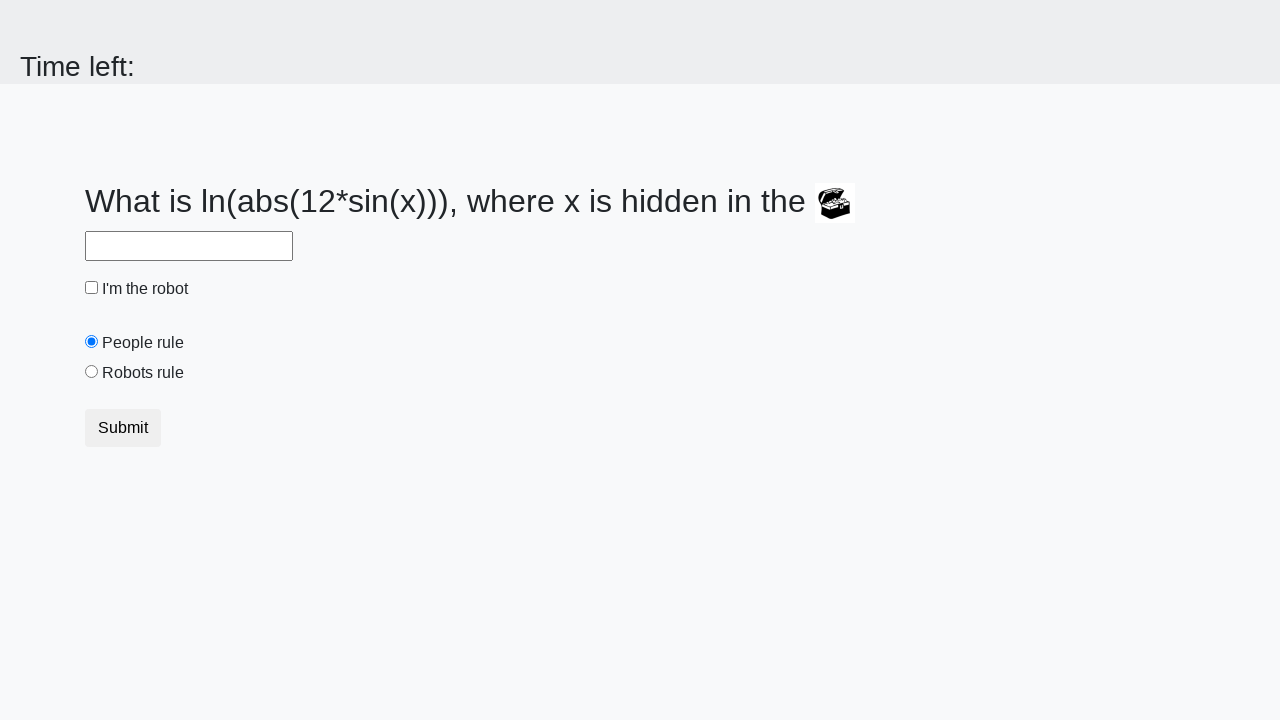

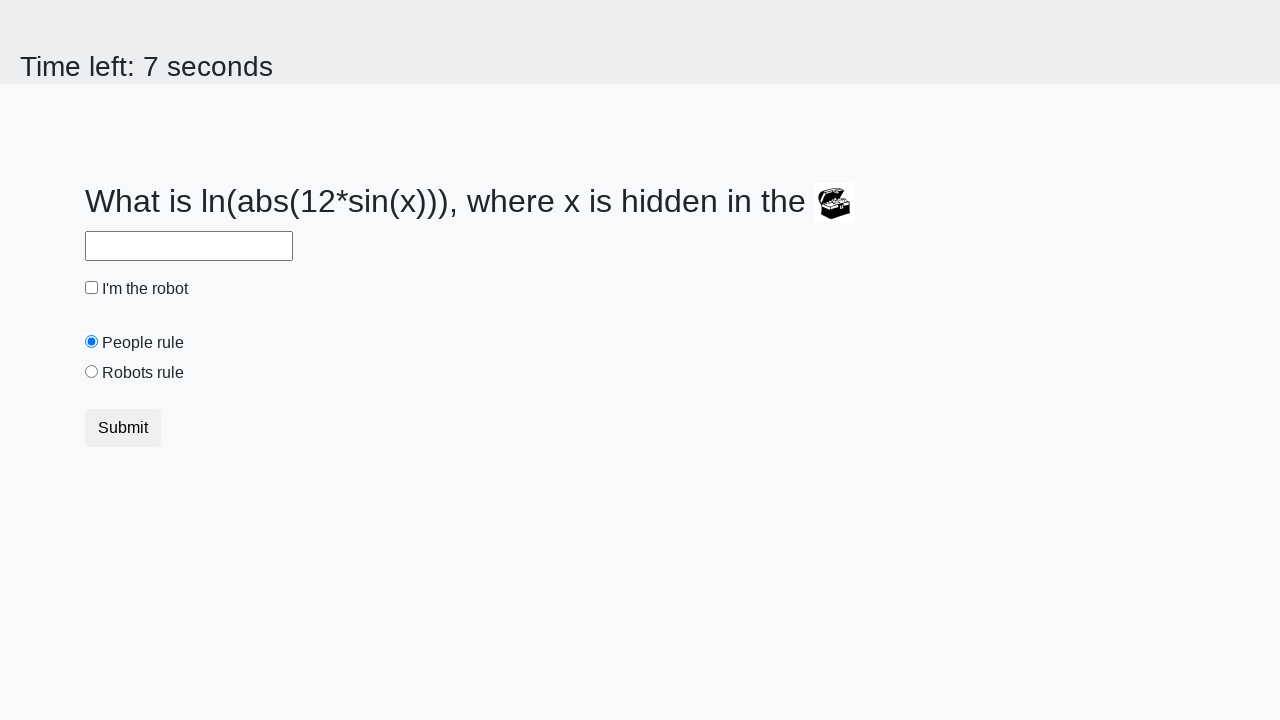